Tests dynamic control enabling by clicking Enable button and waiting for input to become enabled

Starting URL: https://the-internet.herokuapp.com/dynamic_controls

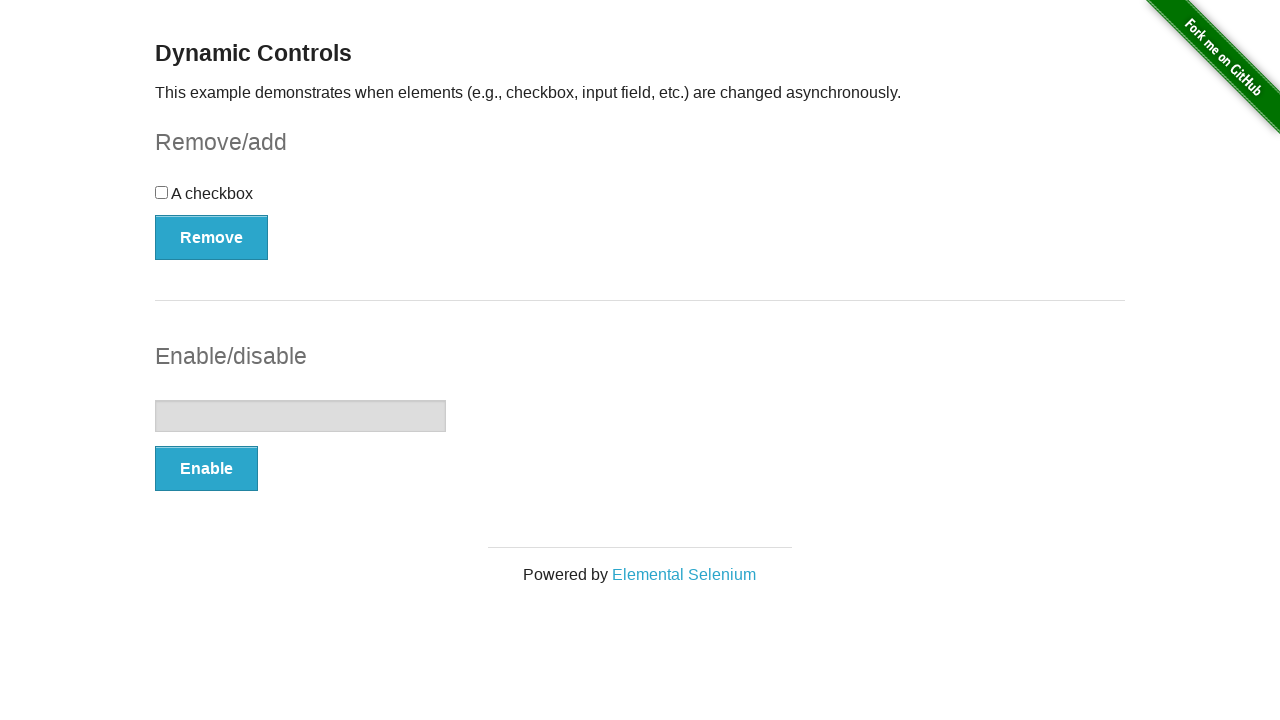

Clicked Enable button to enable the input field at (206, 469) on internal:role=button[name="Enable"i]
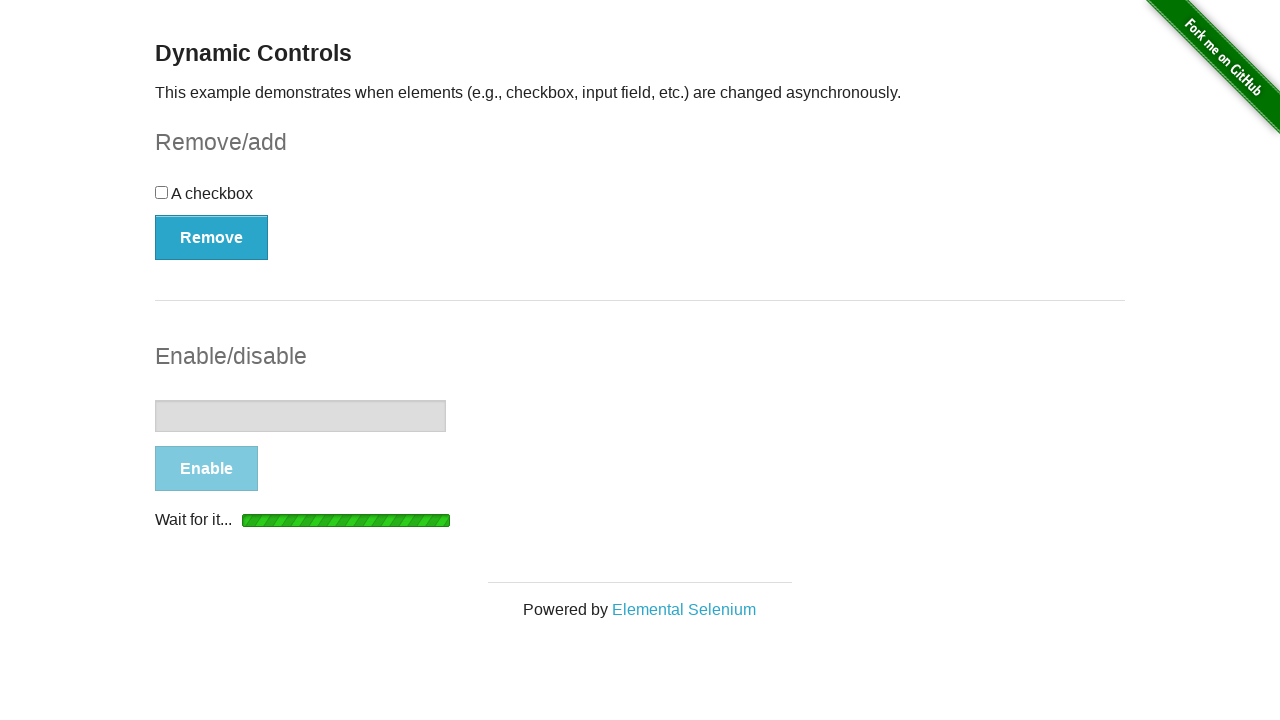

Input field became visible and enabled
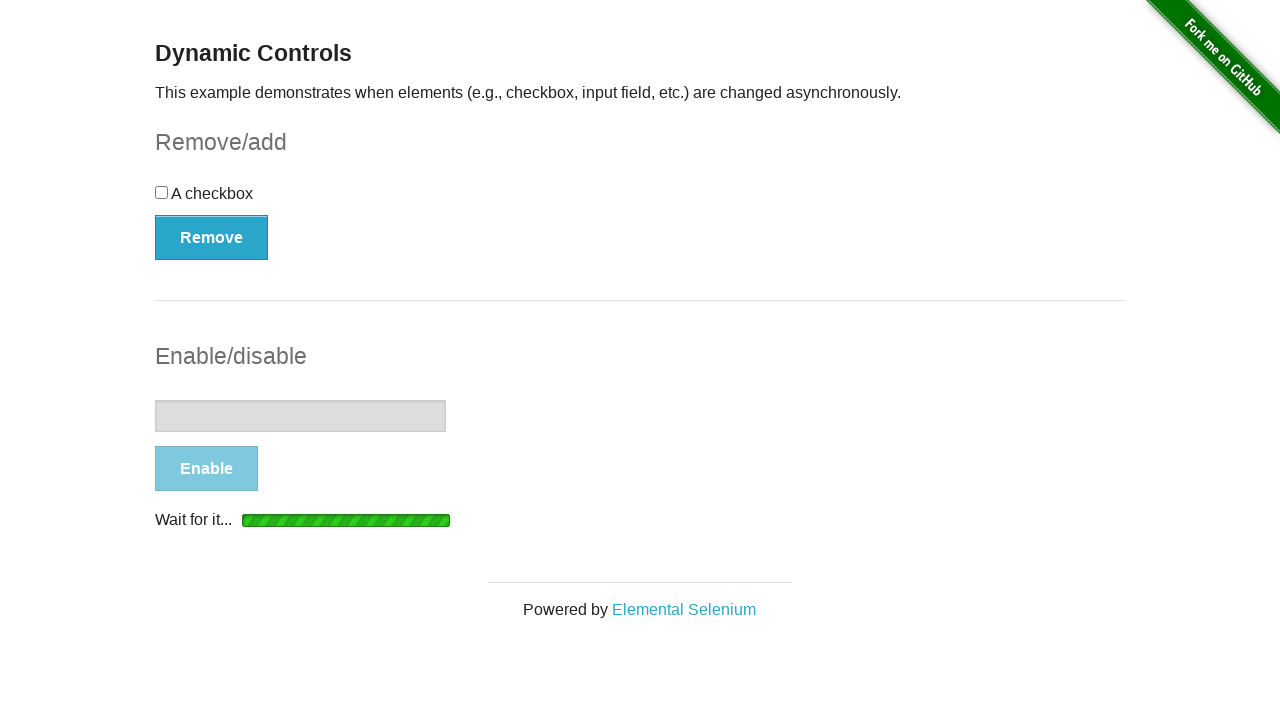

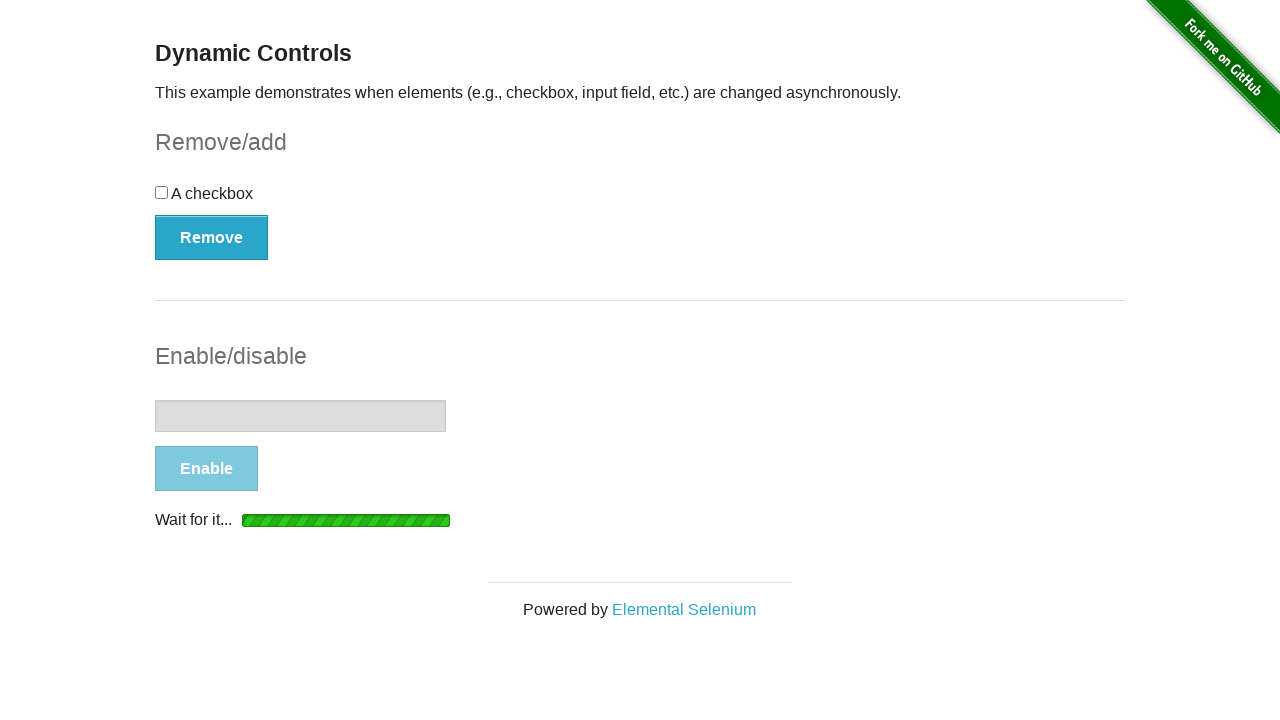